Tests autocomplete functionality by typing "uni" in a search box, selecting "United Kingdom" from the suggestions dropdown, clicking submit, and verifying the result contains the selected country.

Starting URL: https://testcenter.techproeducation.com/index.php?page=autocomplete

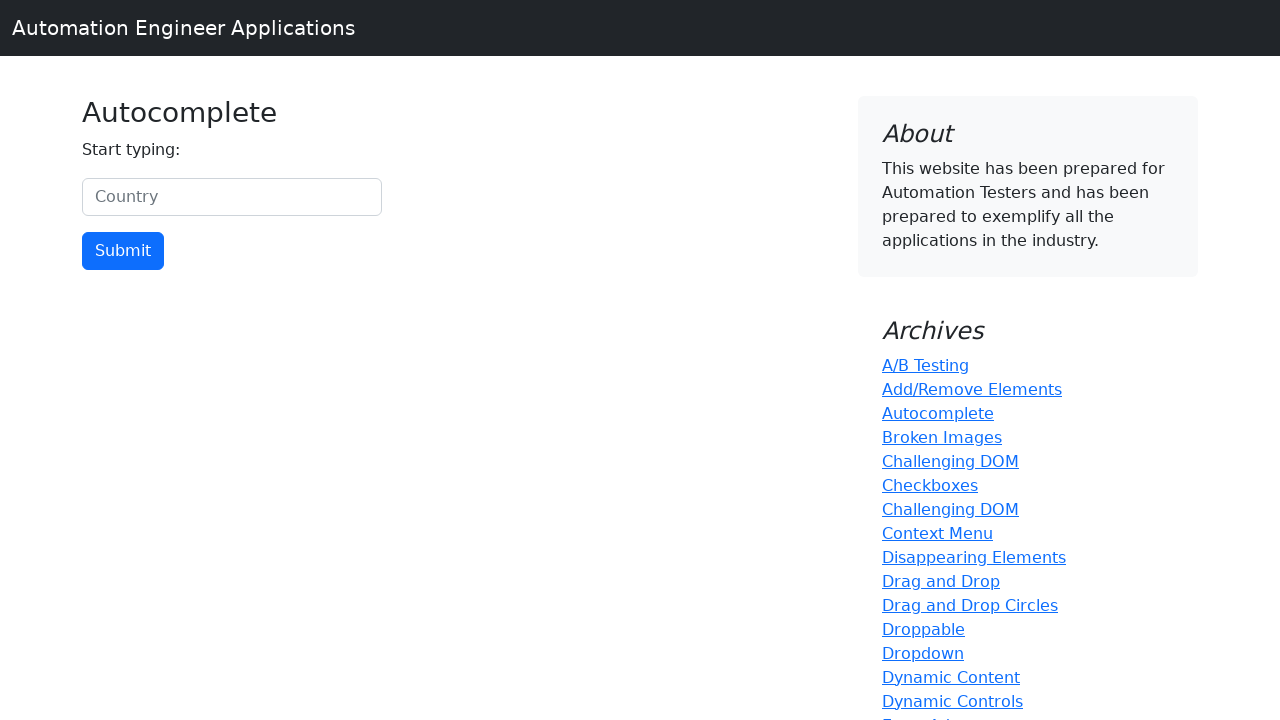

Typed 'uni' in the country autocomplete search box on #myCountry
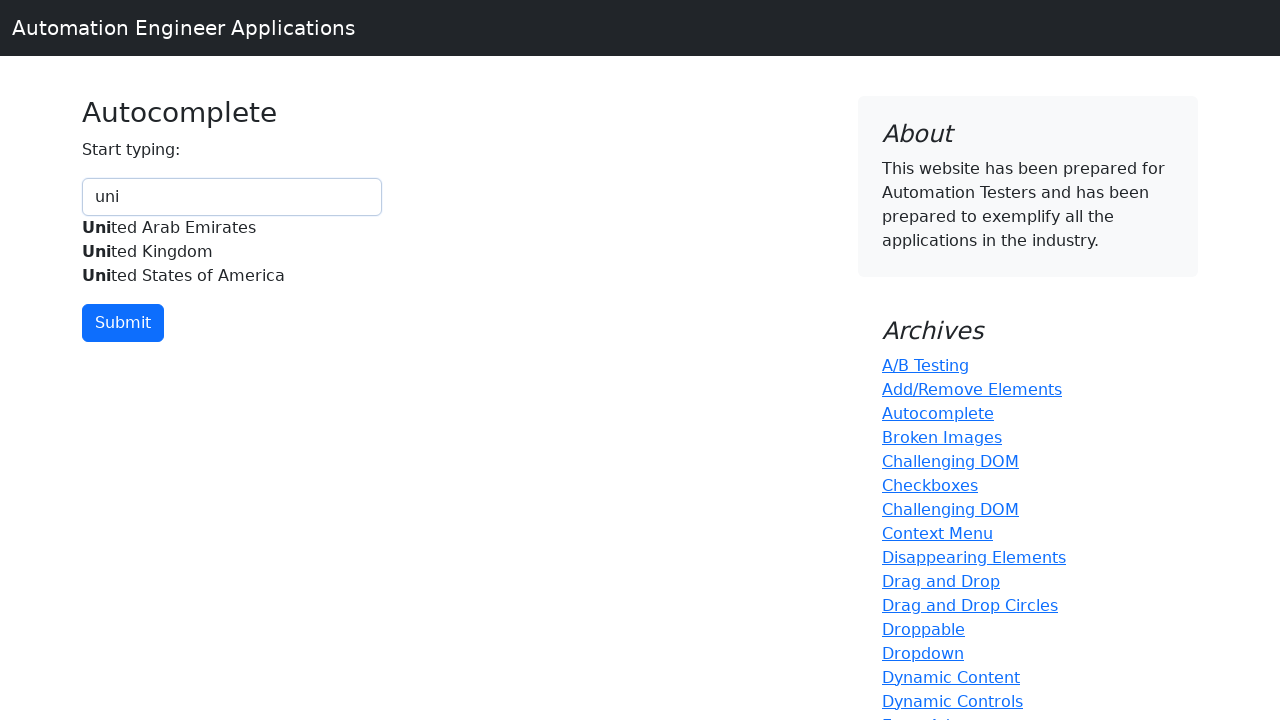

Autocomplete suggestions appeared with United Kingdom option
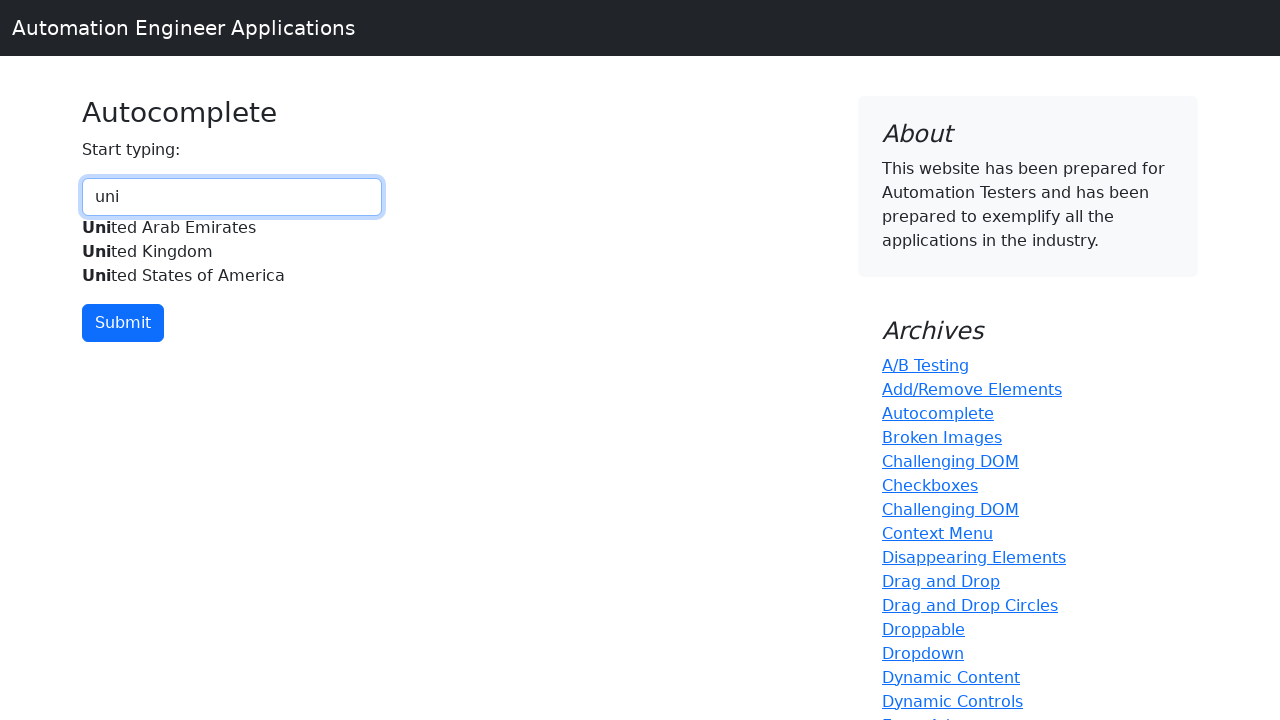

Selected 'United Kingdom' from the autocomplete dropdown at (232, 252) on xpath=//div[@id='myCountryautocomplete-list']//*[.='United Kingdom']
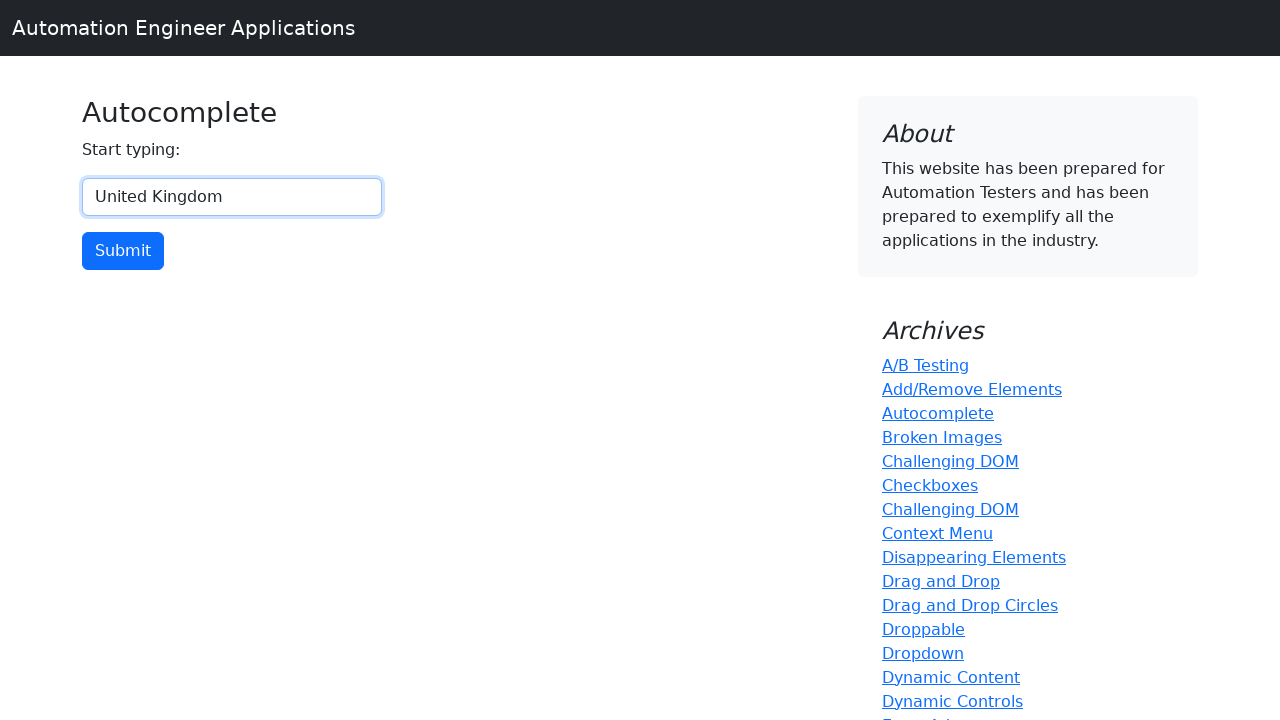

Clicked the submit button at (123, 251) on input[type='button']
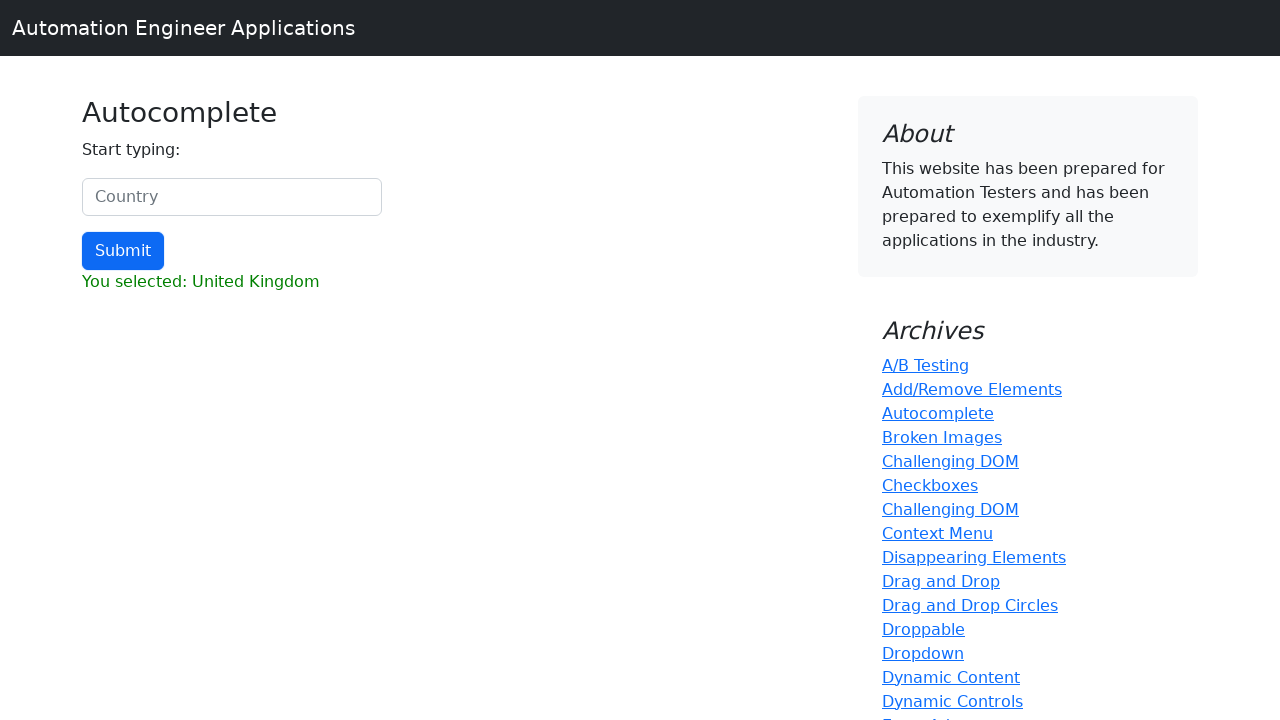

Result element loaded
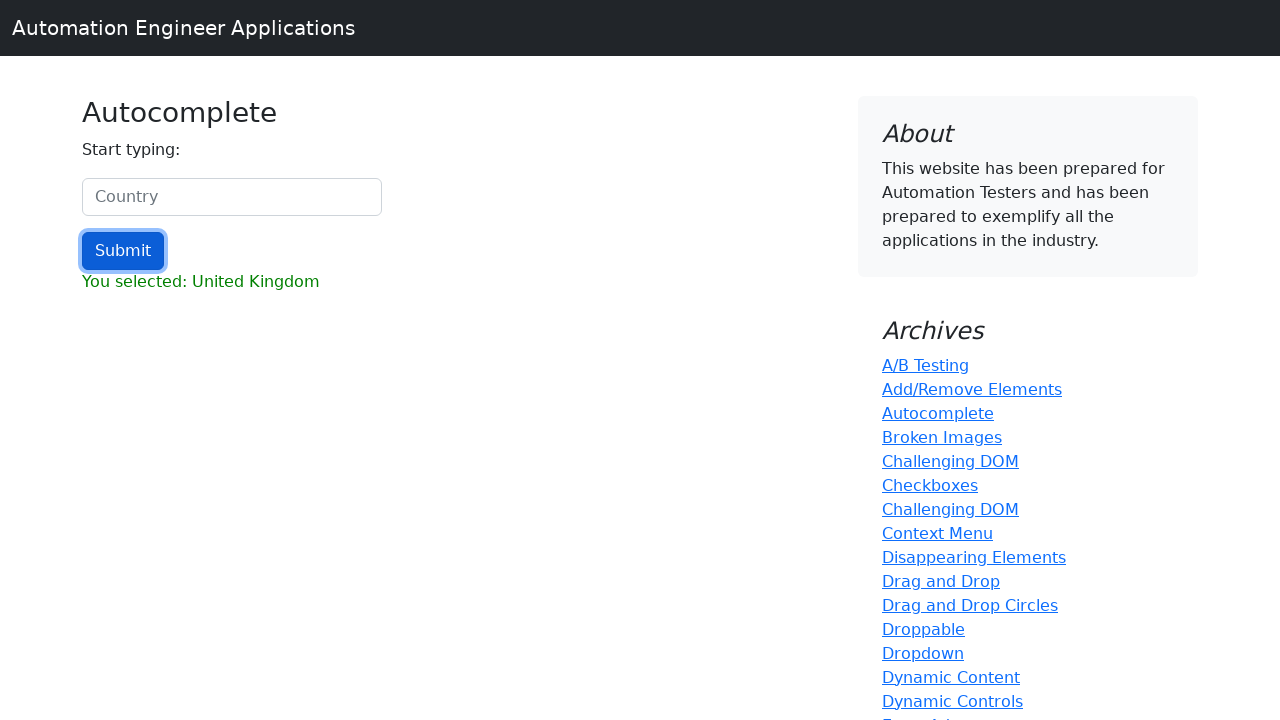

Retrieved result text content
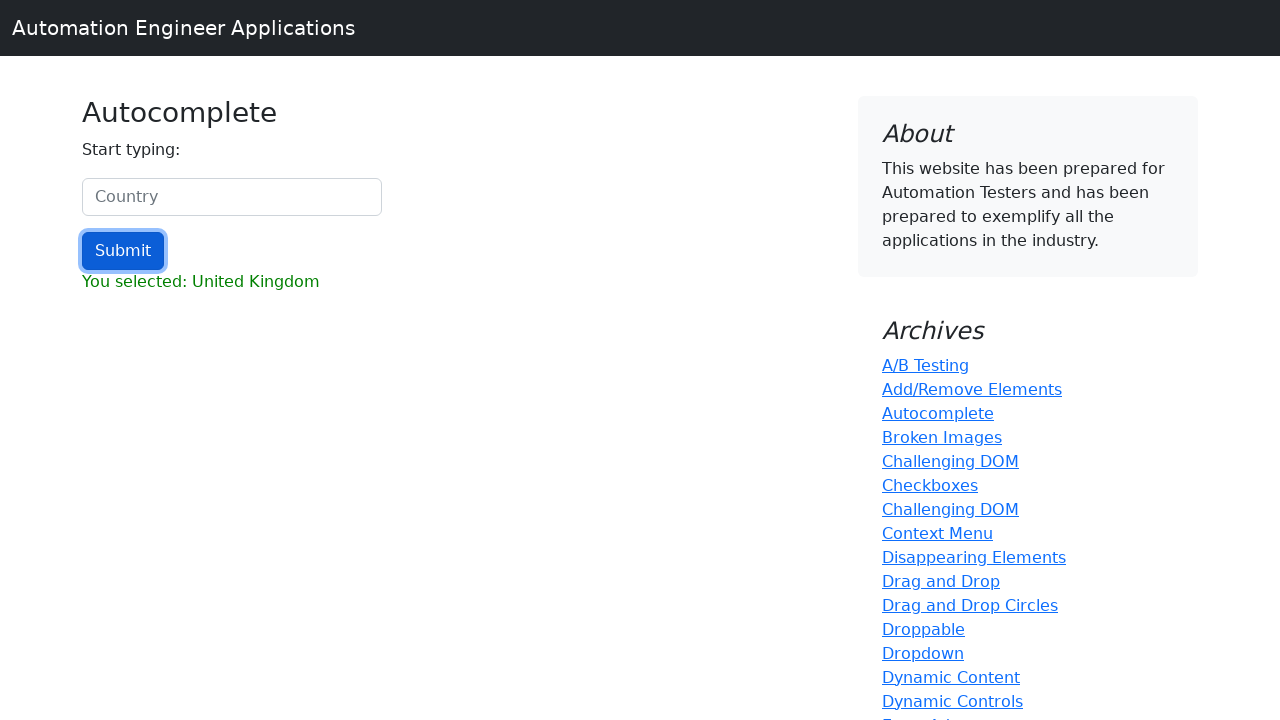

Verified that result contains 'United Kingdom'
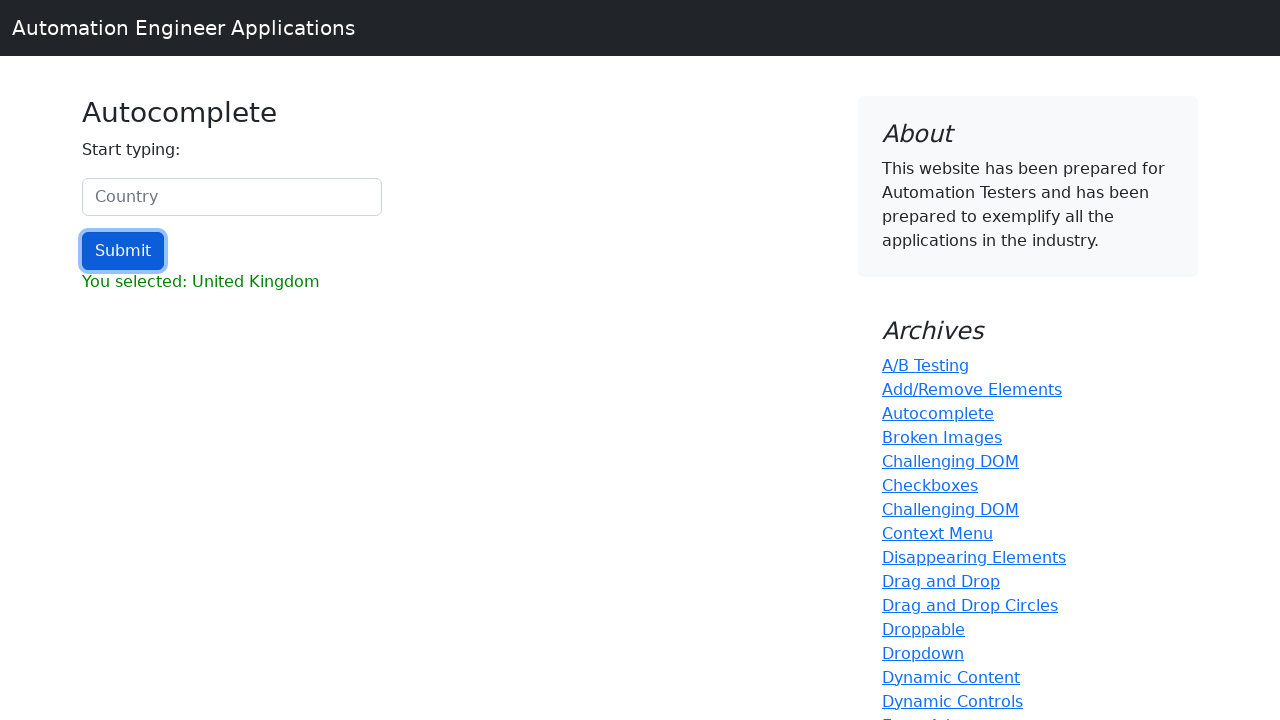

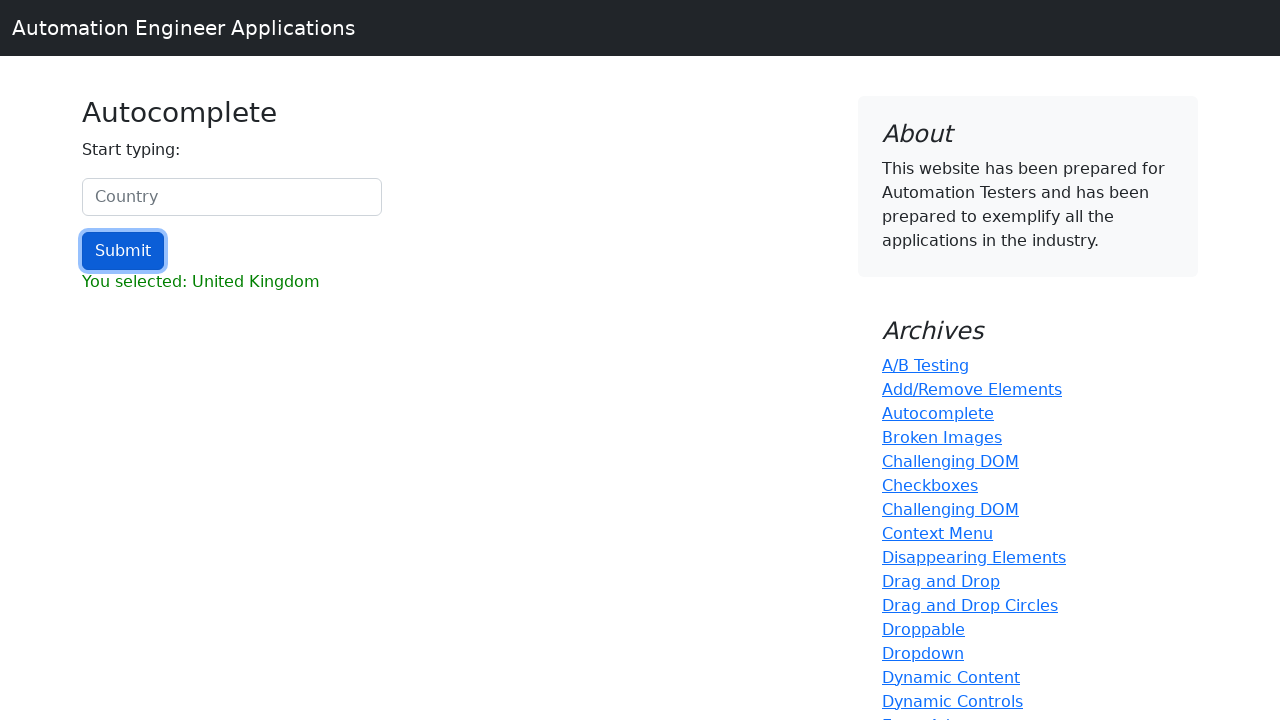